Tests the TodoMVC application by adding multiple todo items (buy apples, clean house, send package, mow lawn) to the todo list using the input field.

Starting URL: https://demo.playwright.dev/todomvc/#/

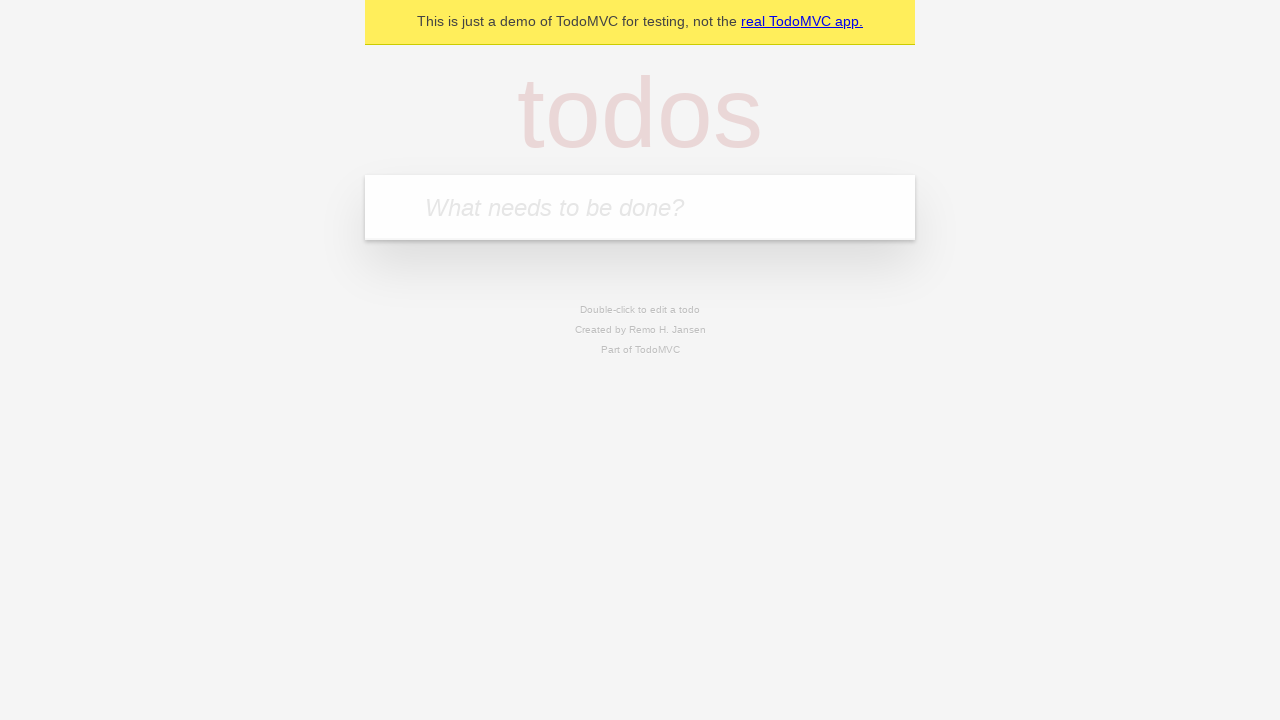

Waited for page to load
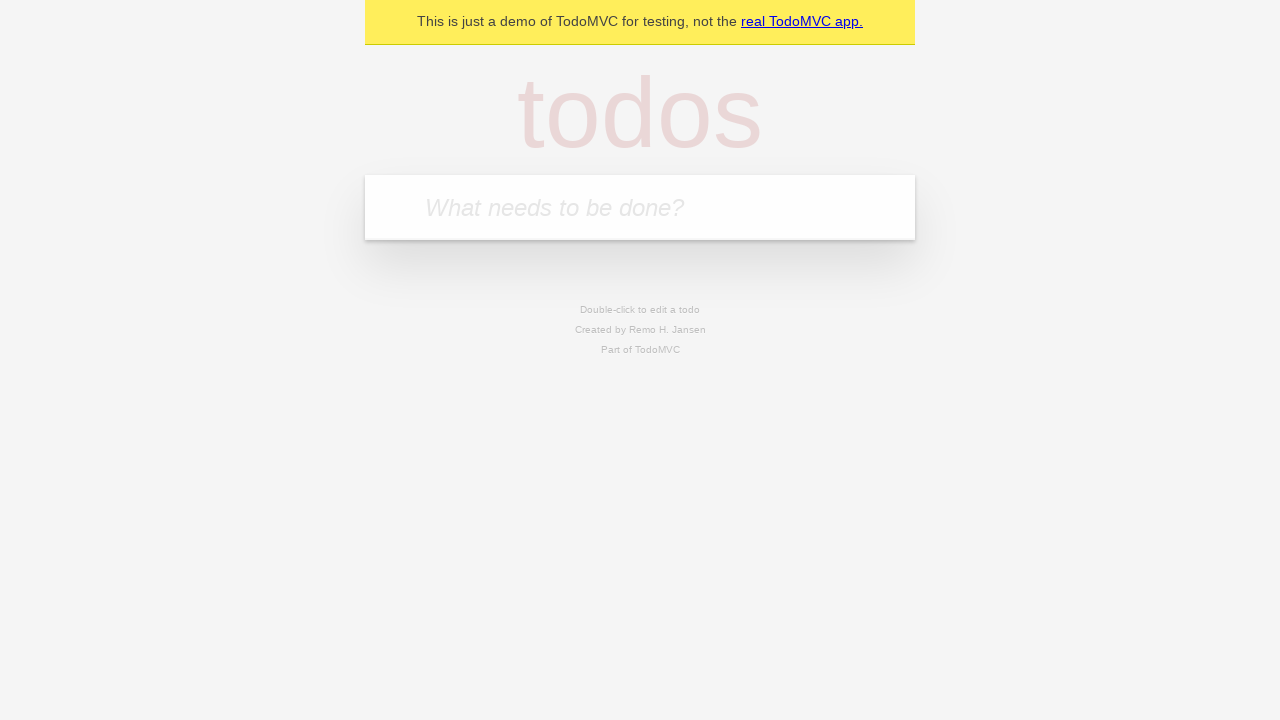

Located todo input field
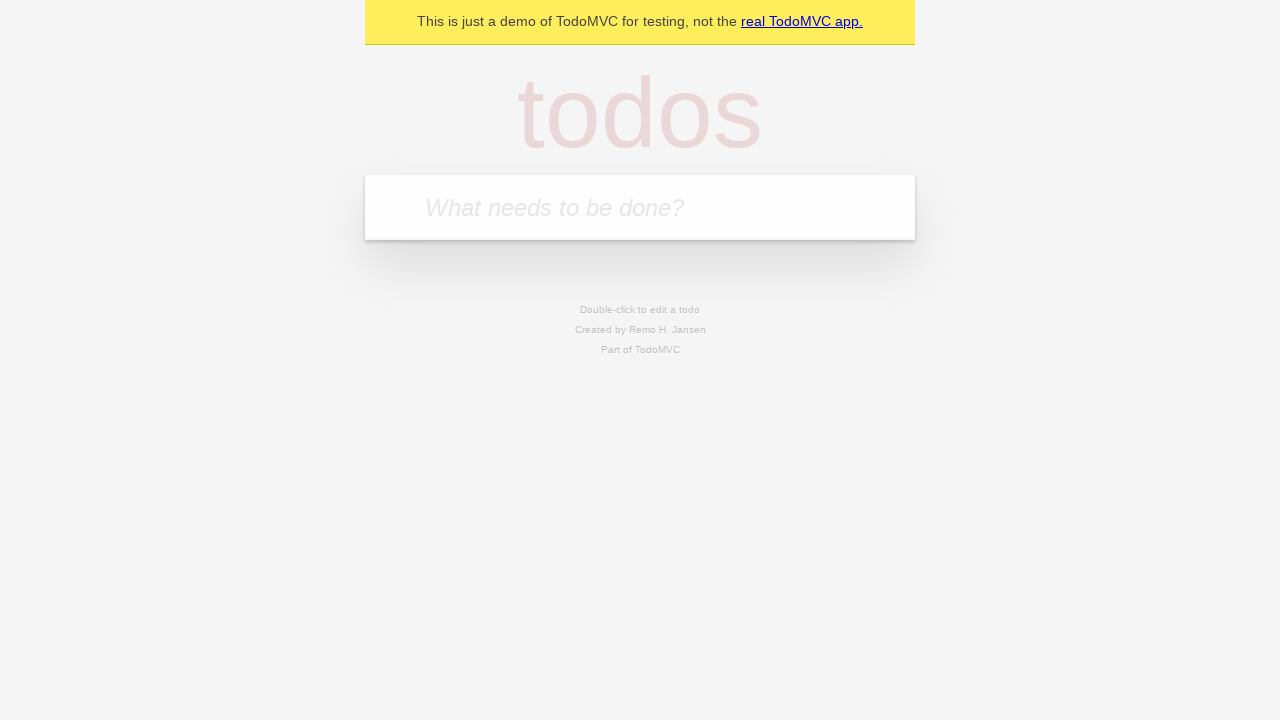

Todo input field is visible
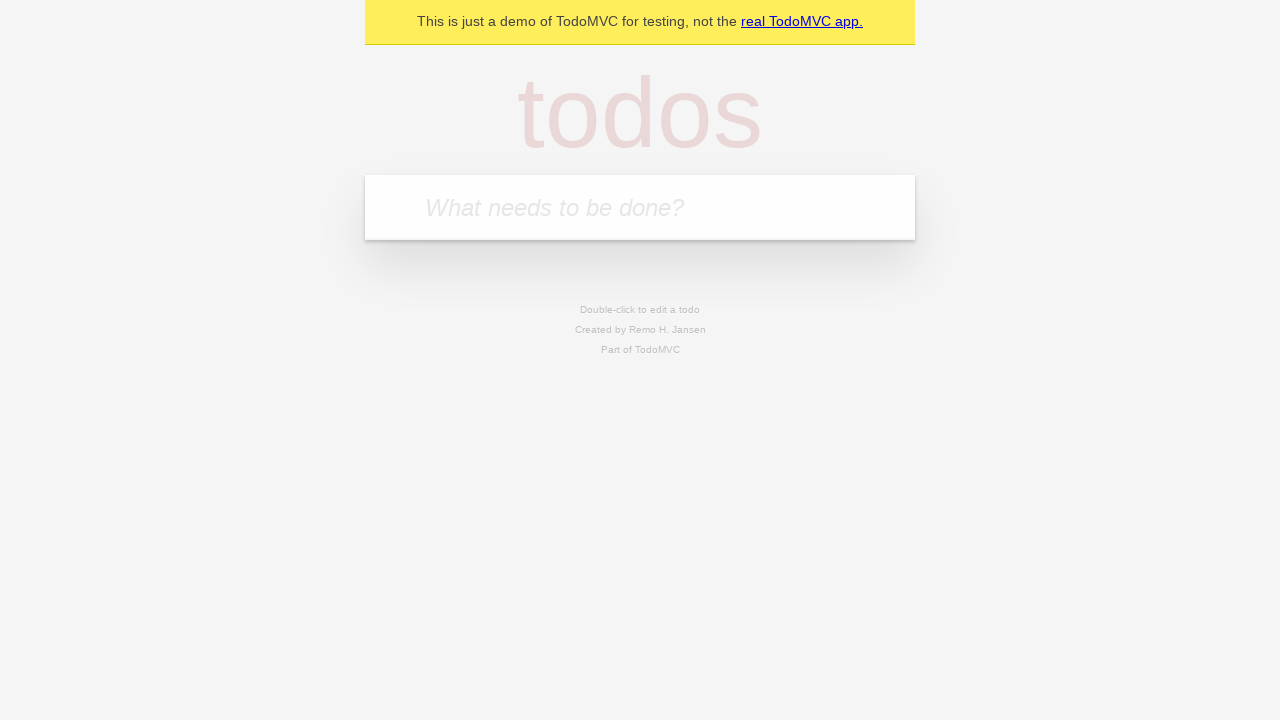

Clicked on todo input field at (640, 207) on internal:attr=[placeholder="What needs to be done?"i]
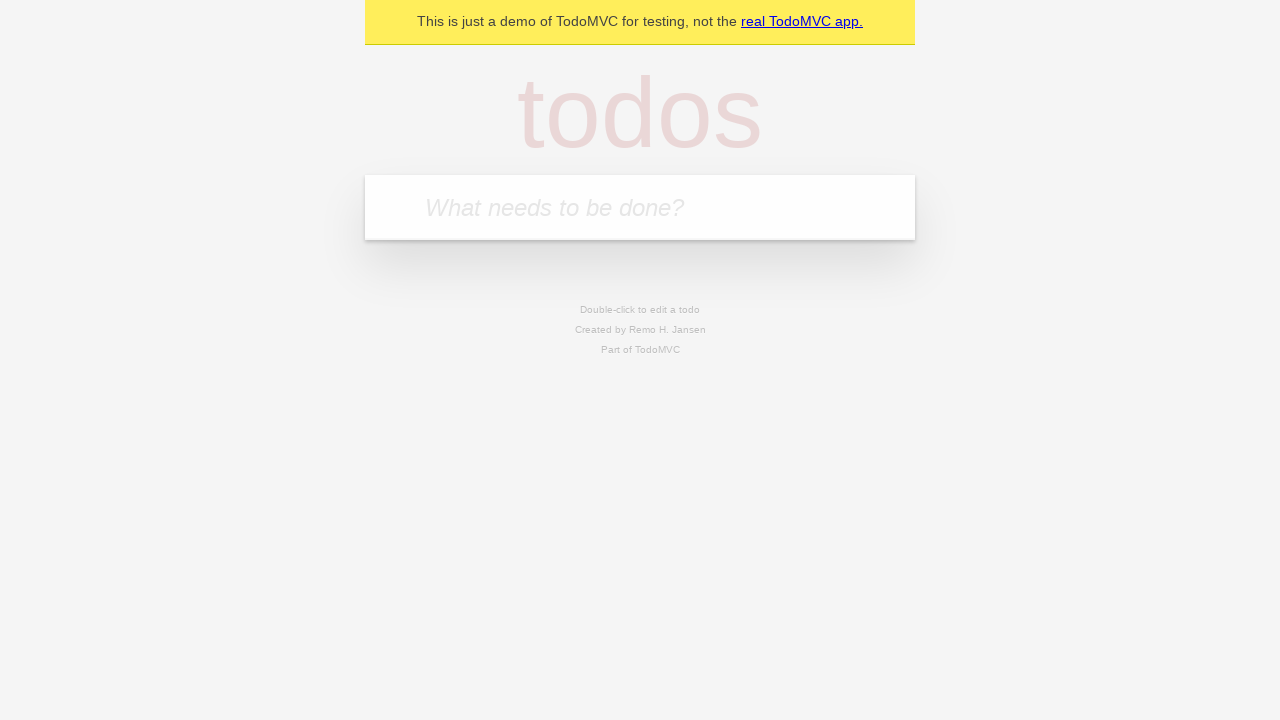

Typed 'buy apples' in todo input
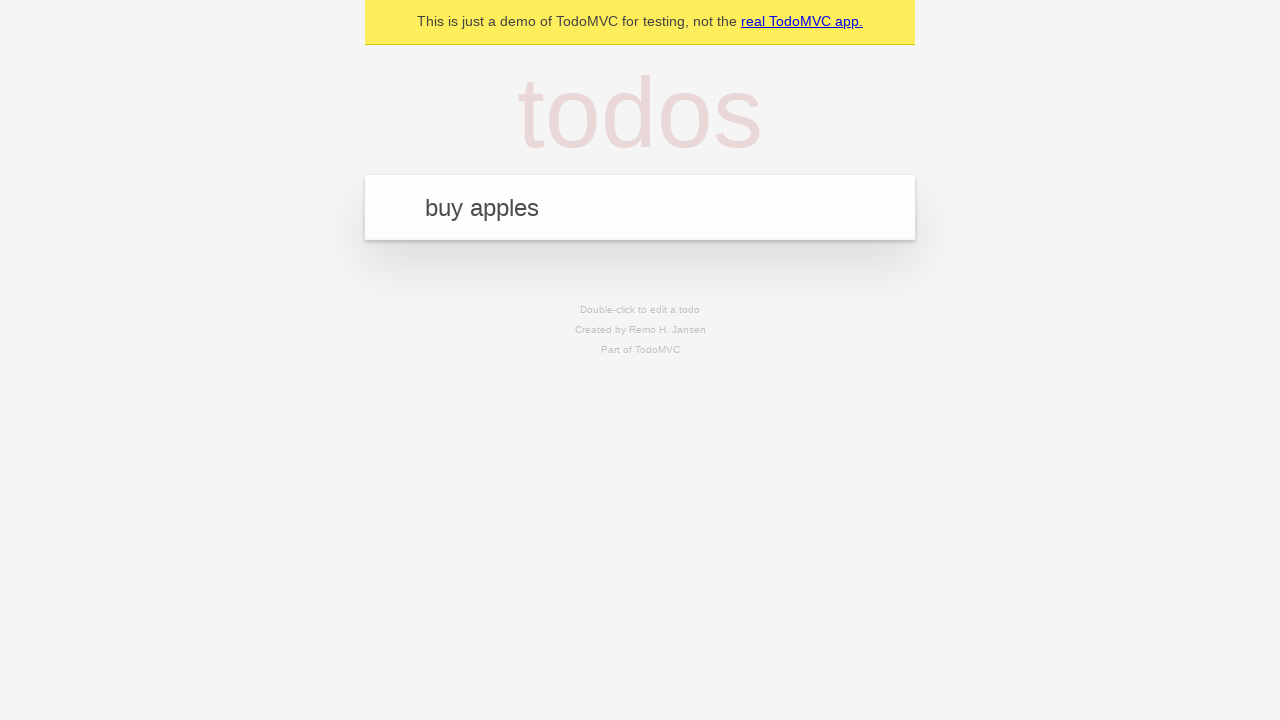

Pressed Enter to add 'buy apples' todo
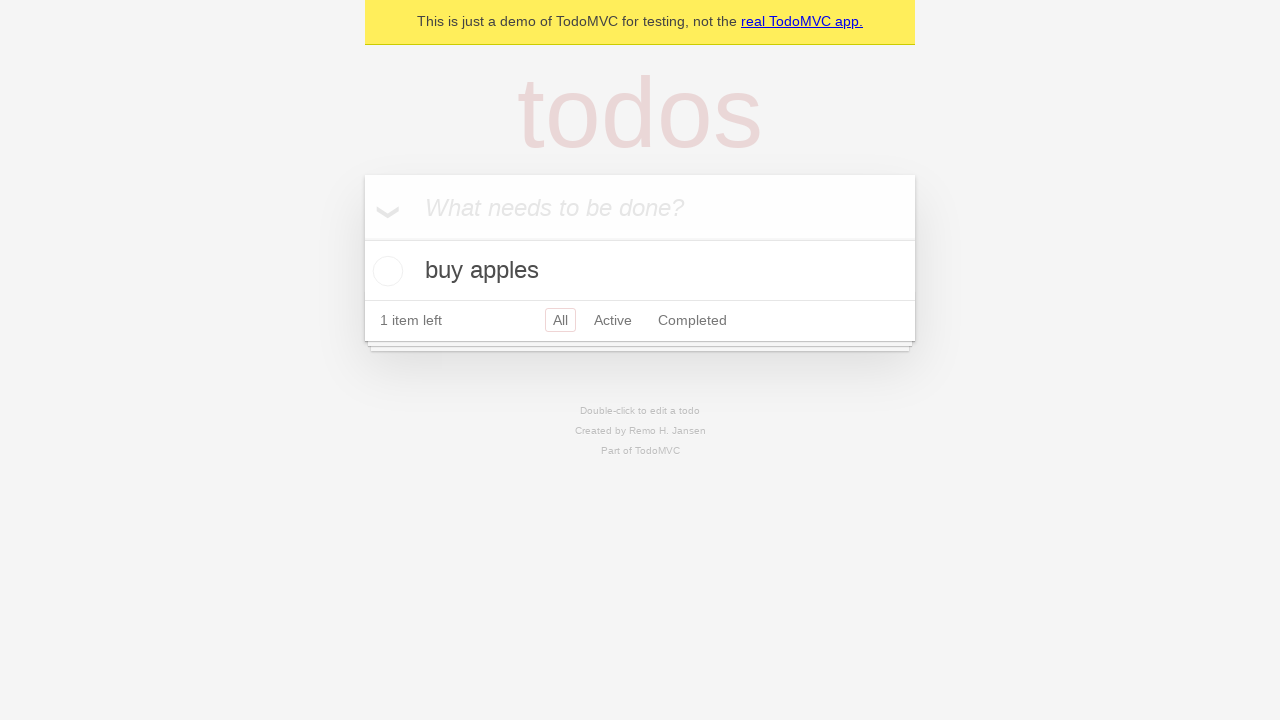

Todo input field is visible again
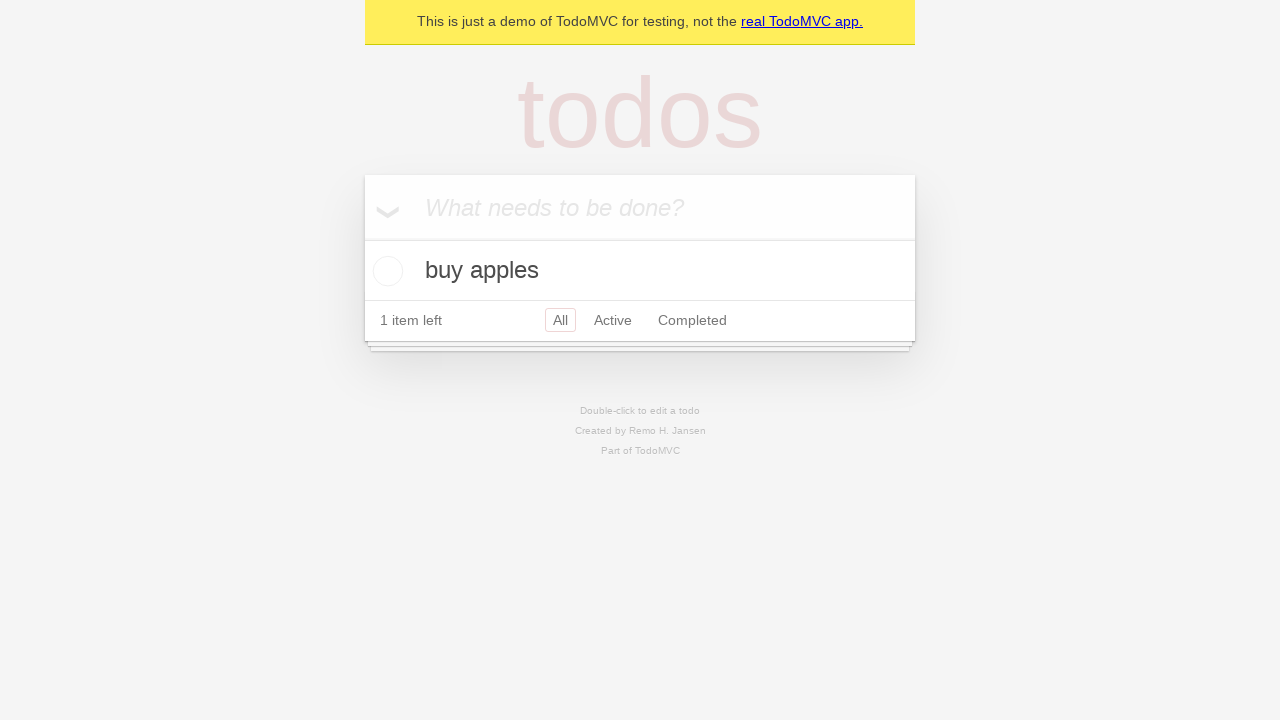

Clicked on todo input field at (640, 207) on internal:attr=[placeholder="What needs to be done?"i]
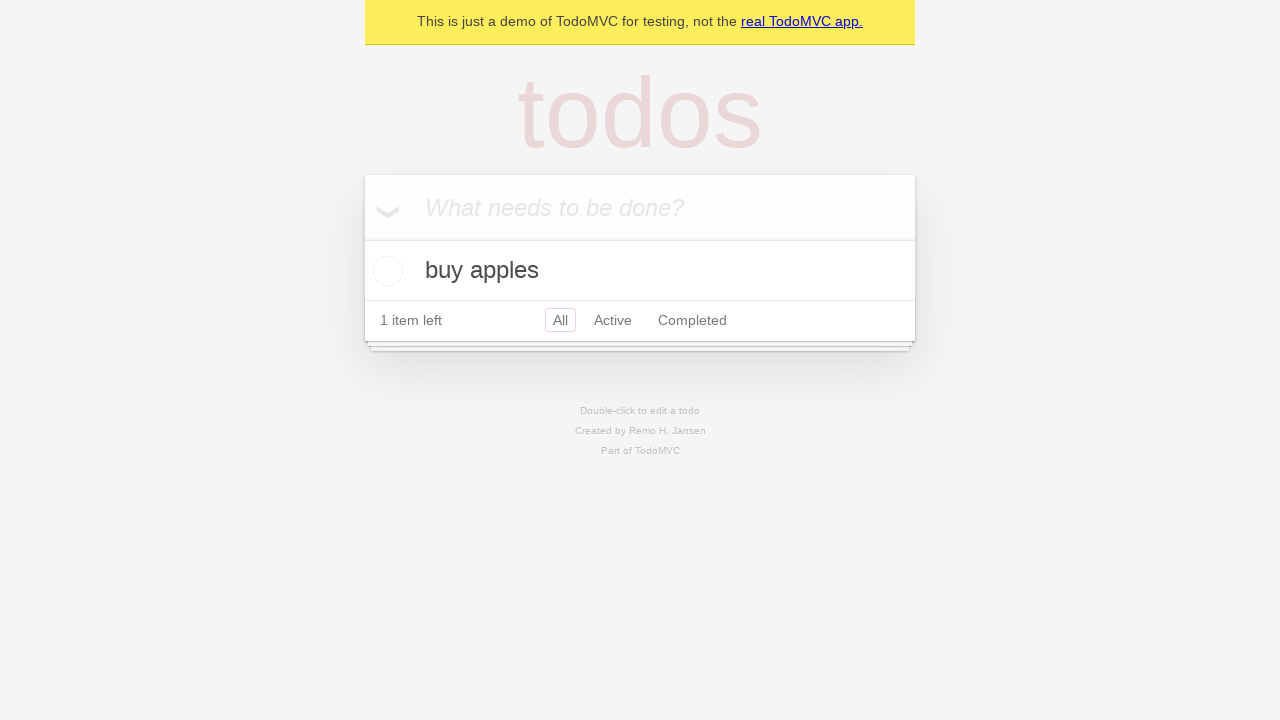

Typed 'clean house' in todo input
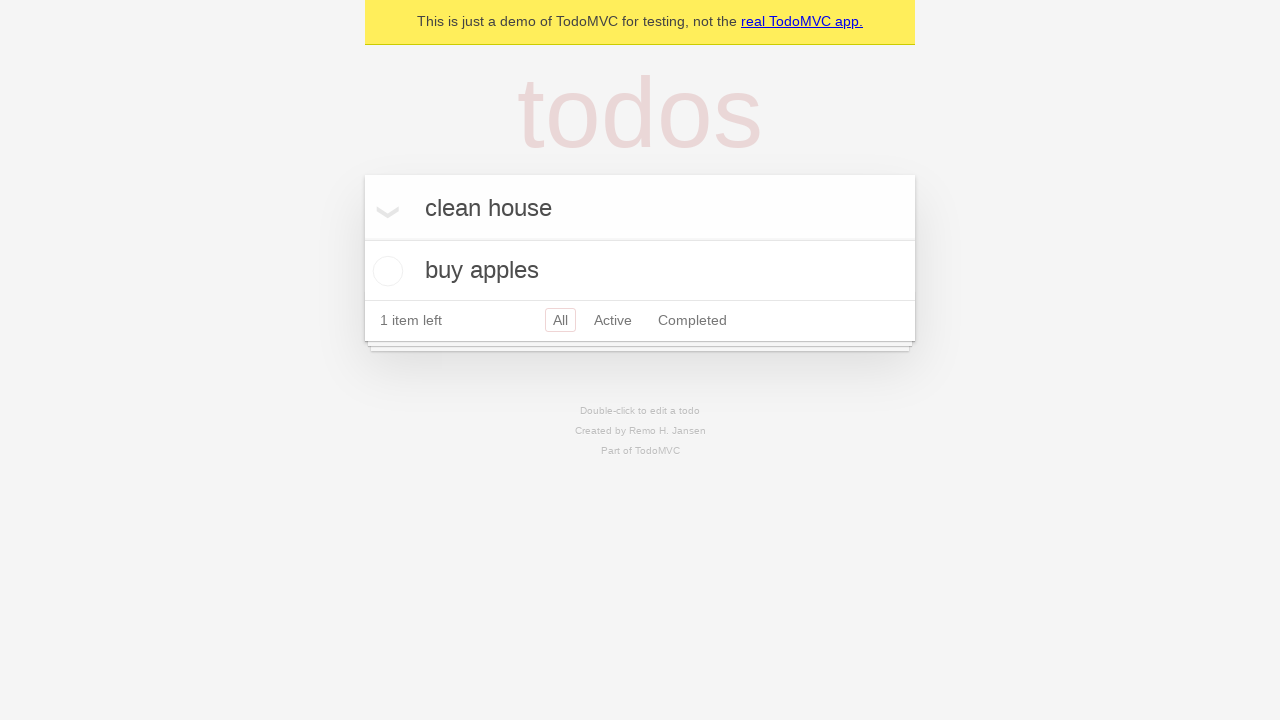

Pressed Enter to add 'clean house' todo
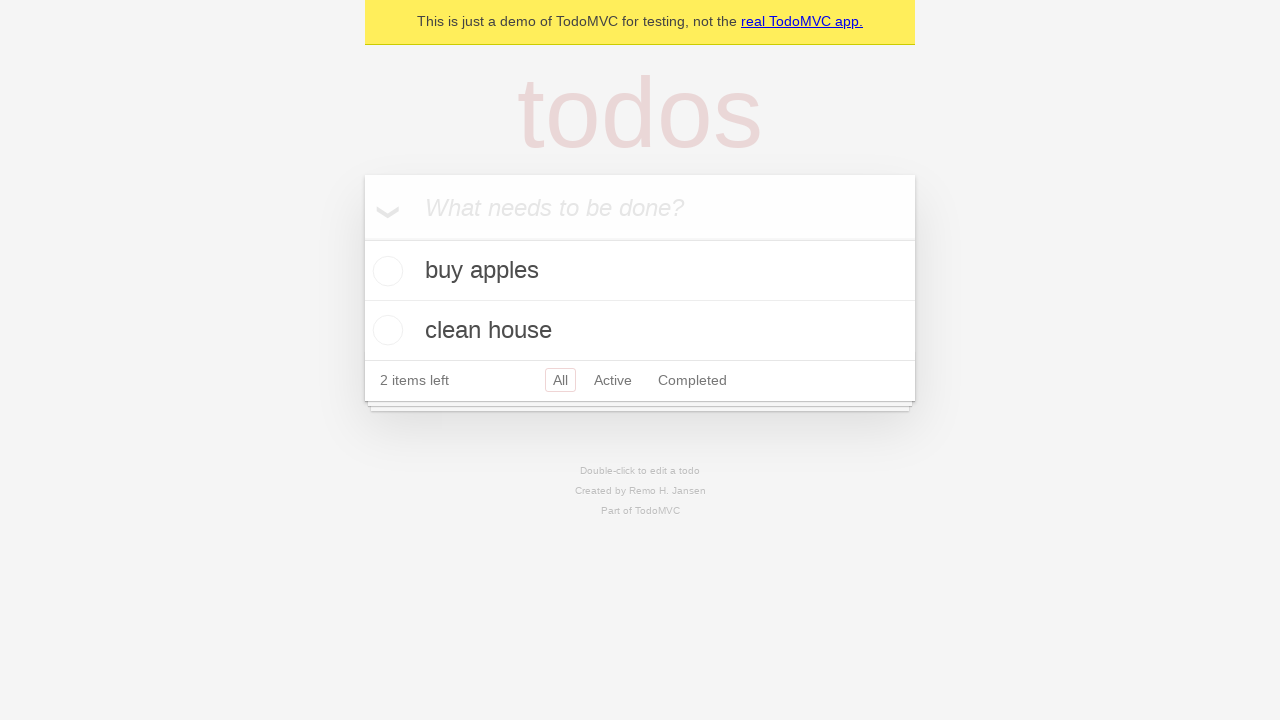

Todo input field is visible again
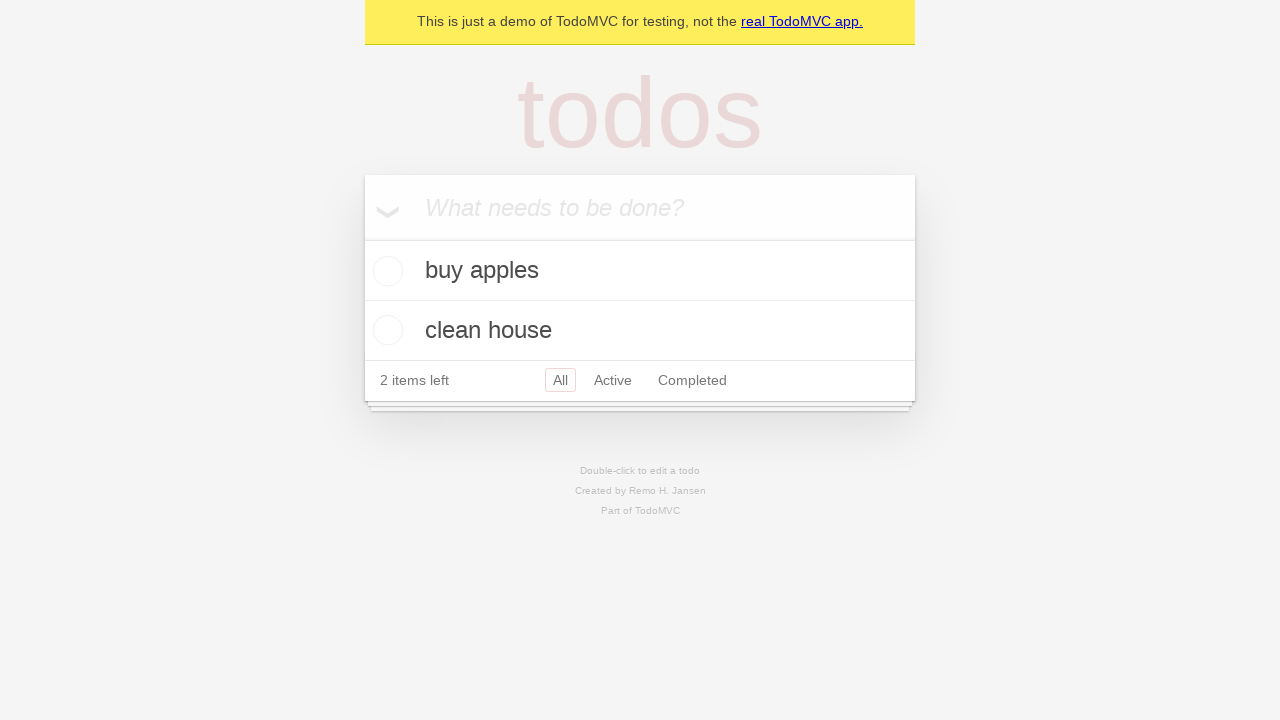

Clicked on todo input field at (640, 207) on internal:attr=[placeholder="What needs to be done?"i]
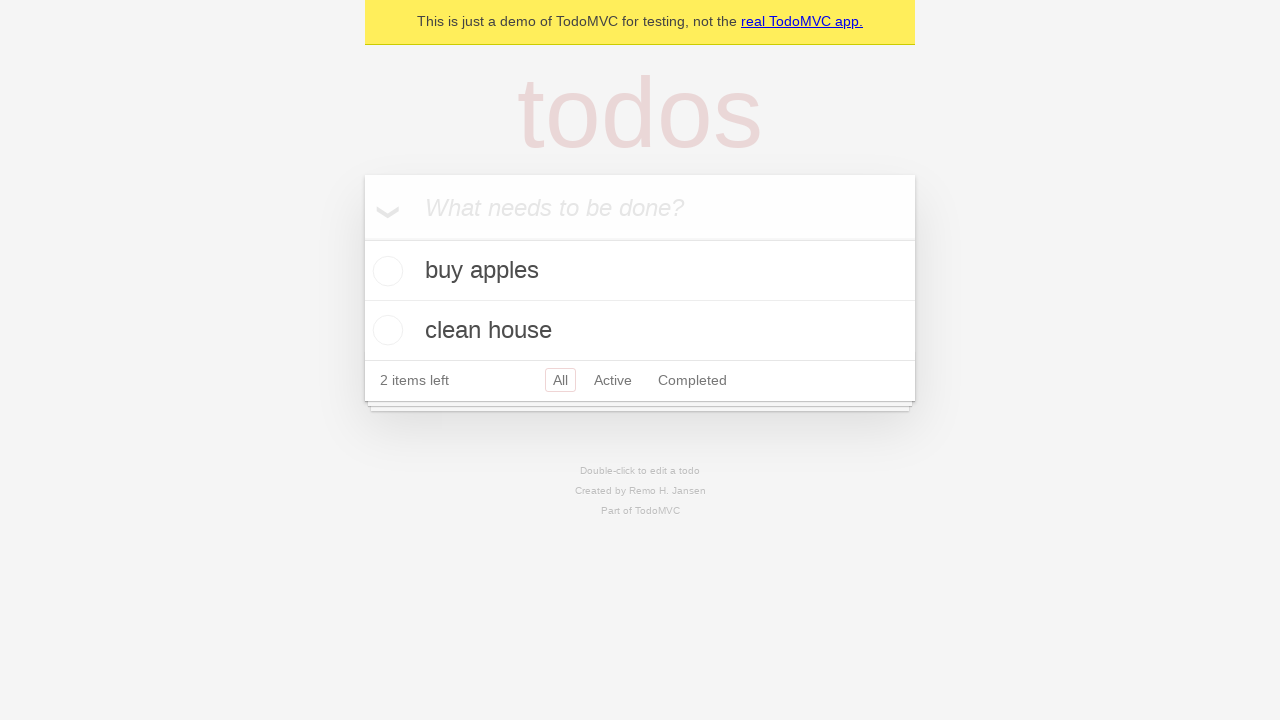

Typed 'send package' in todo input
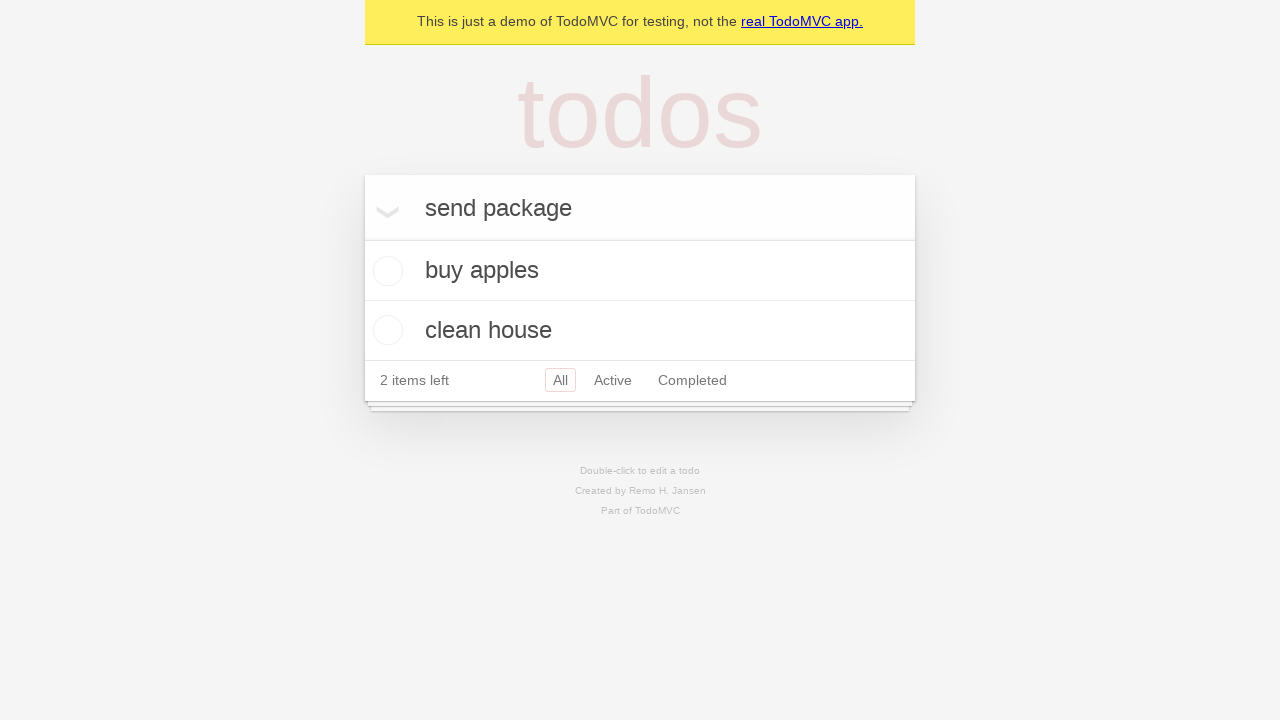

Pressed Enter to add 'send package' todo
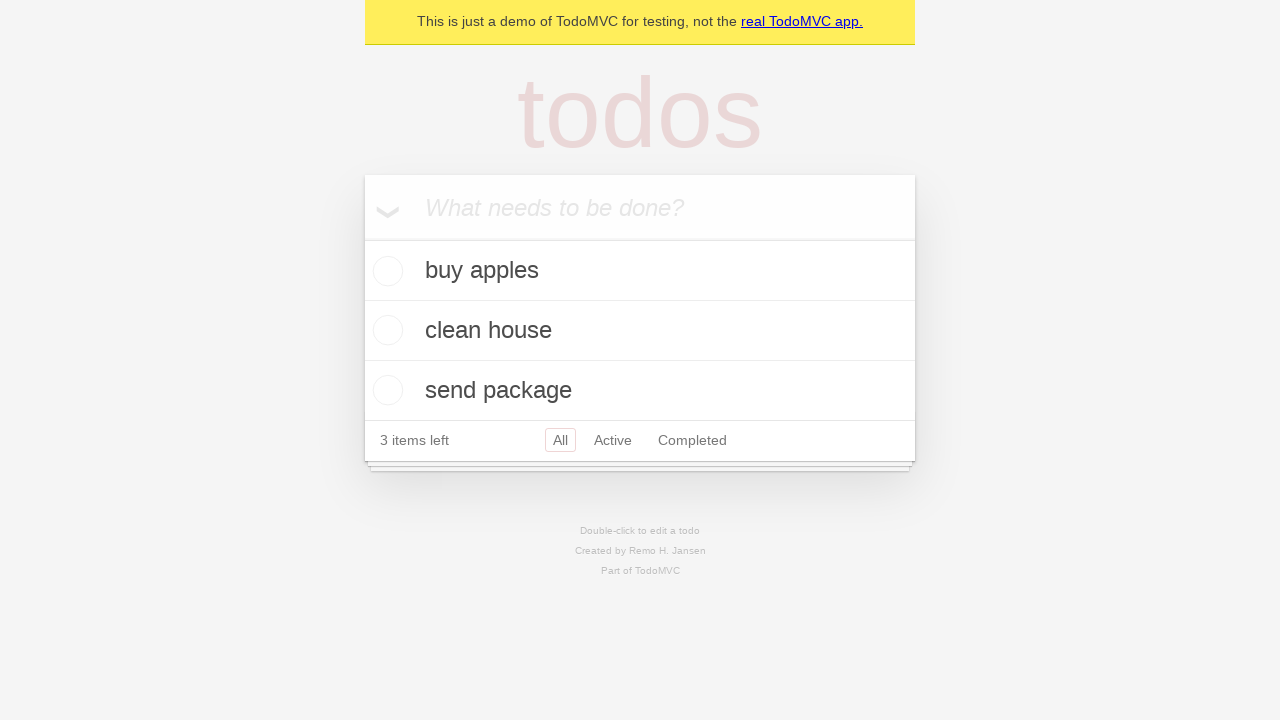

Todo input field is visible again
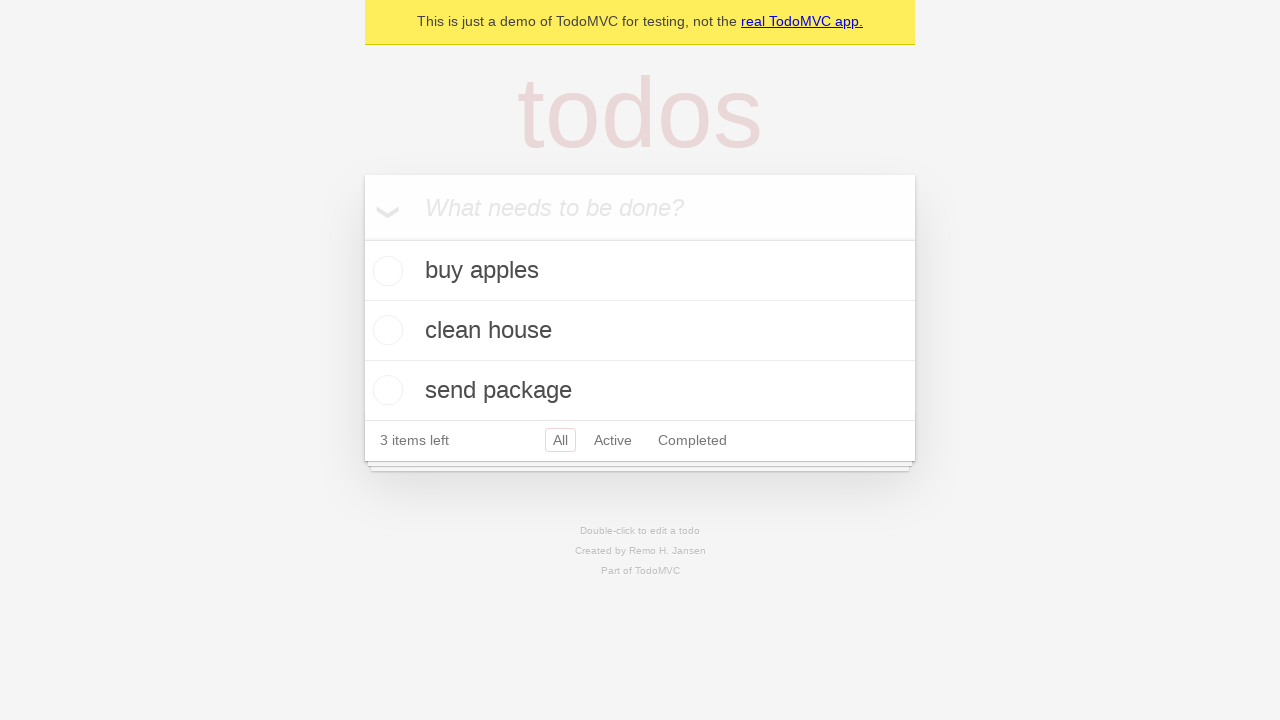

Clicked on todo input field at (640, 207) on internal:attr=[placeholder="What needs to be done?"i]
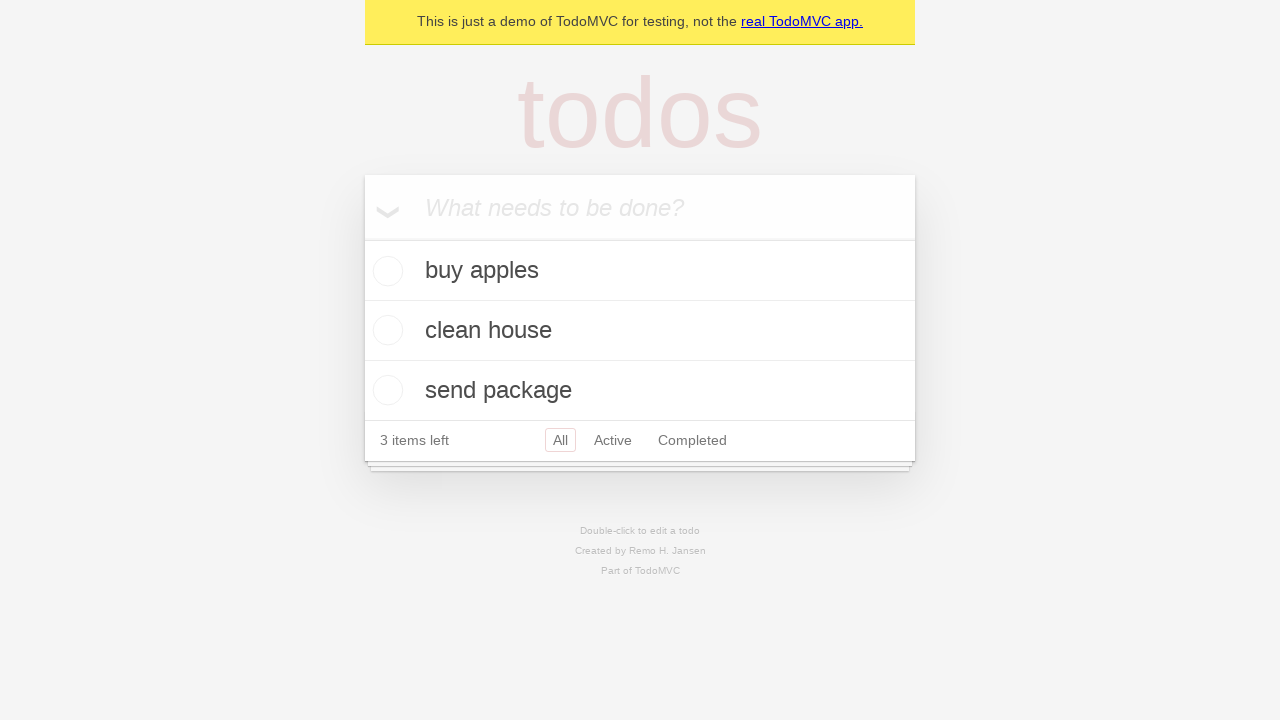

Typed 'mow lawn' in todo input
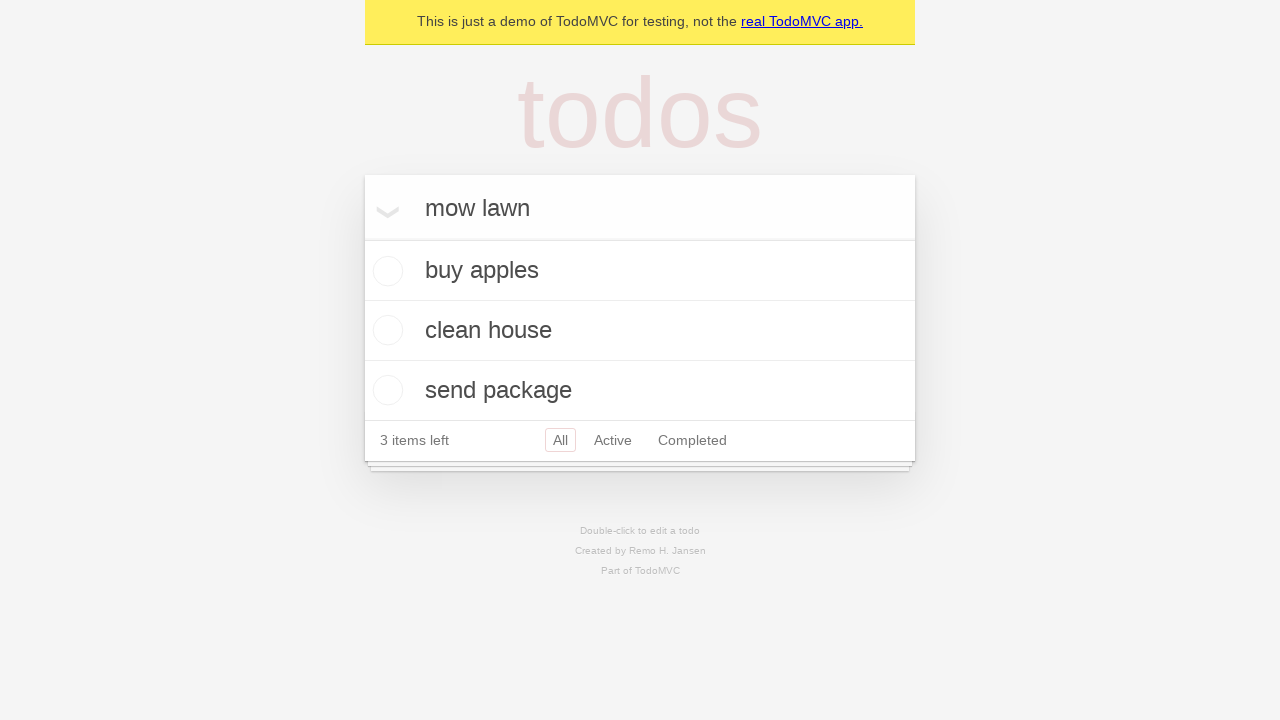

Pressed Enter to add 'mow lawn' todo
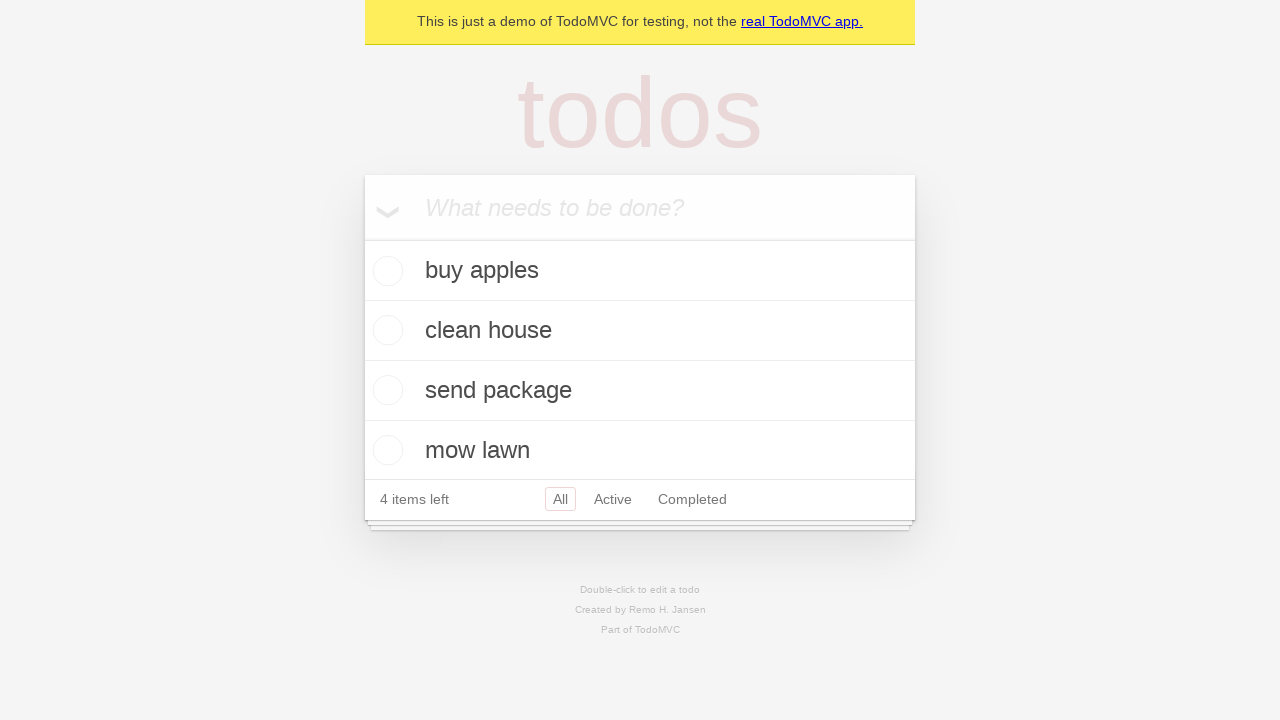

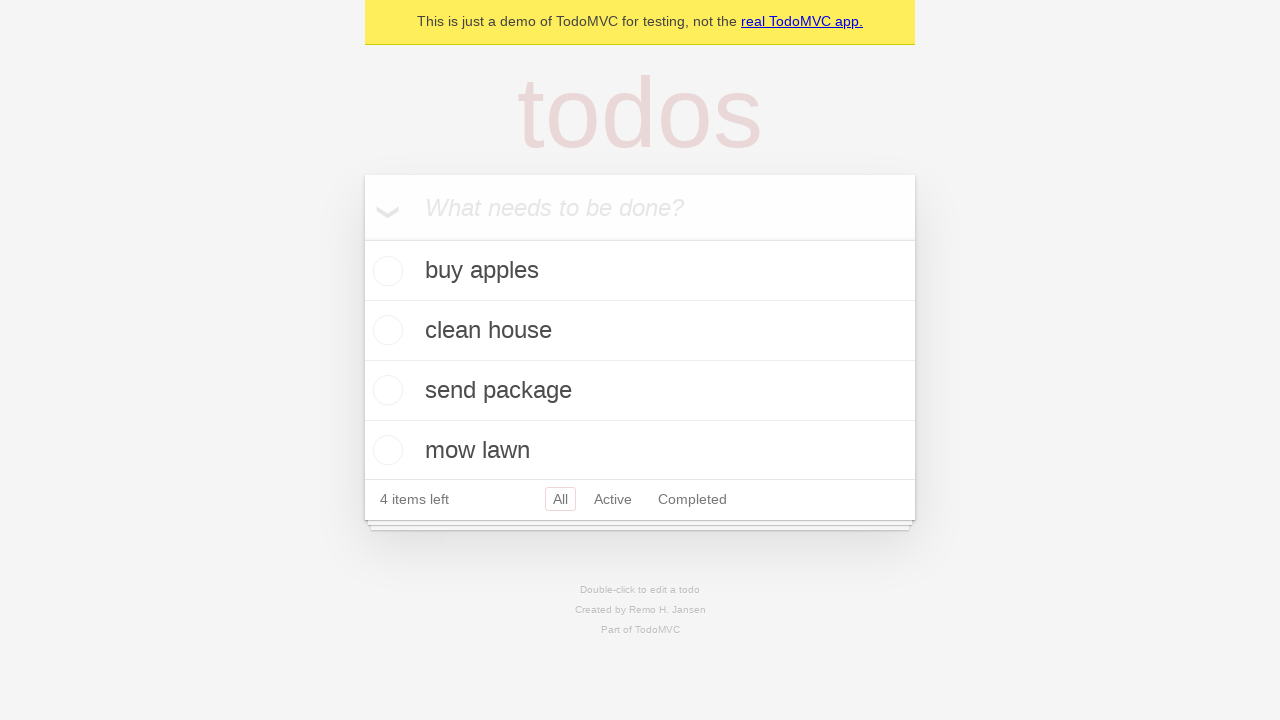